Tests login form validation by attempting to submit with unregistered username but valid password format, expecting an authentication error

Starting URL: https://www.saucedemo.com/

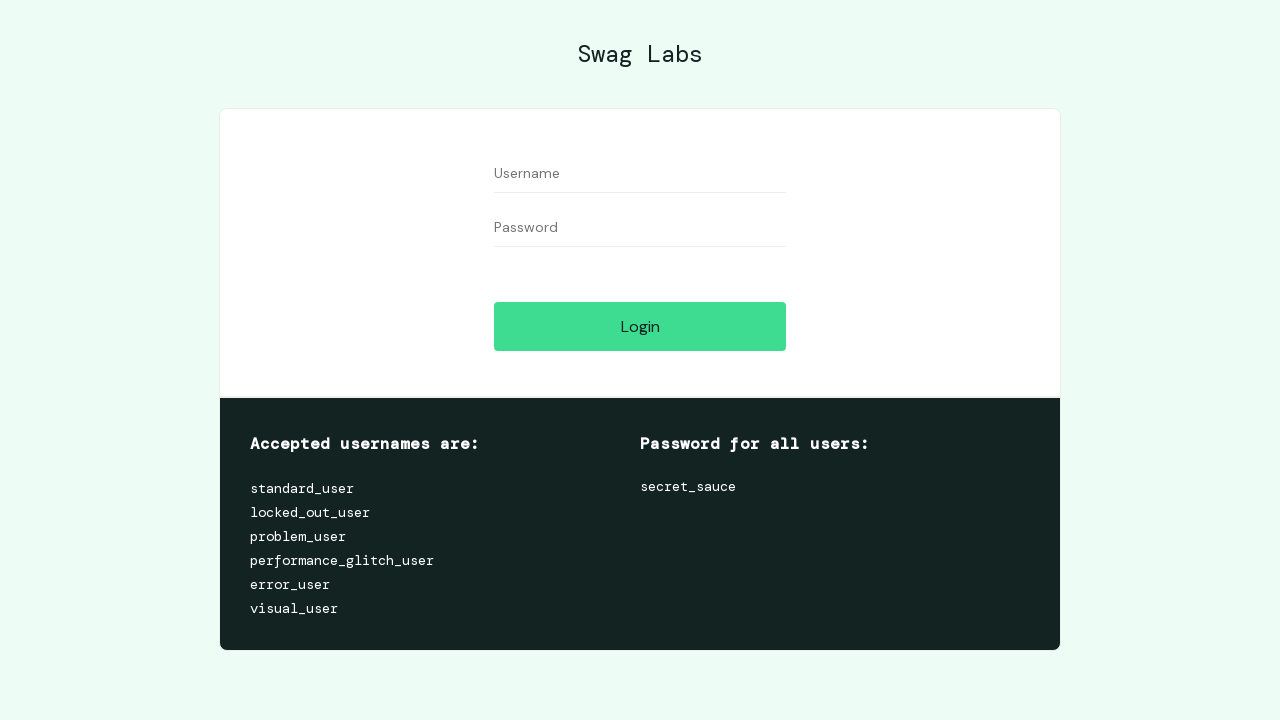

Filled username field with unregistered username 'standard' on #user-name
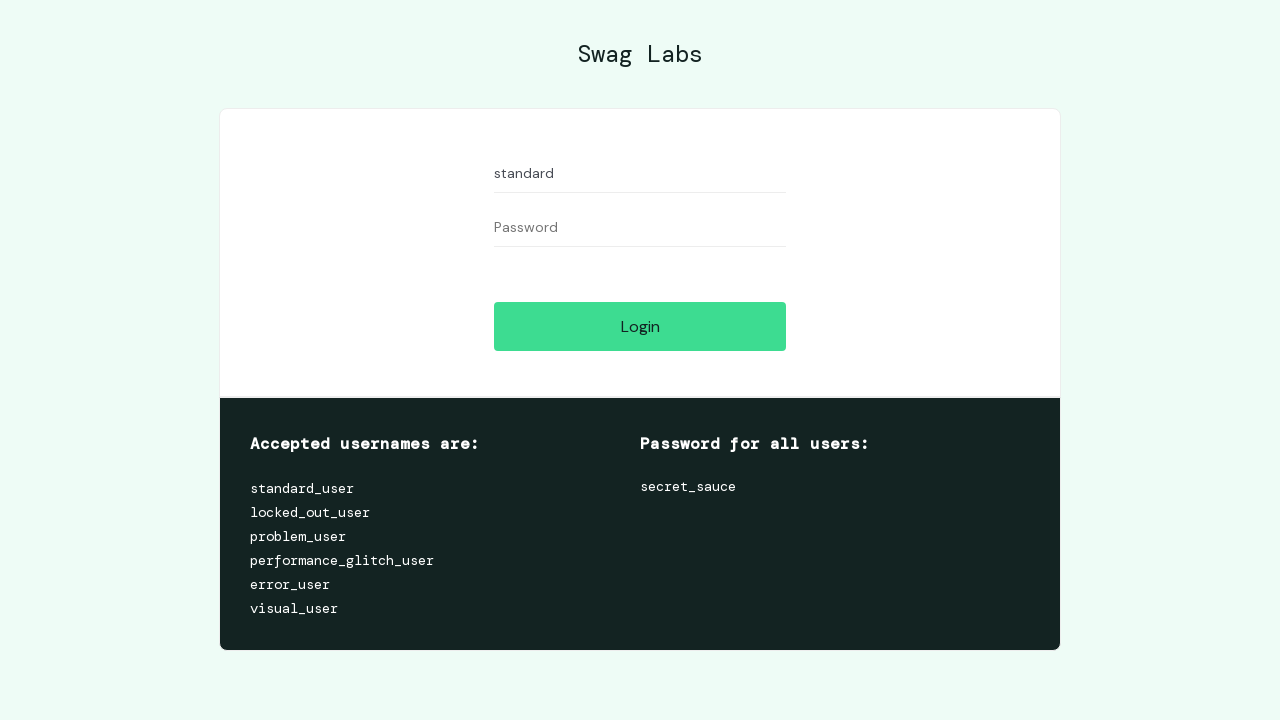

Filled password field with valid password format 'secret_sauce' on #password
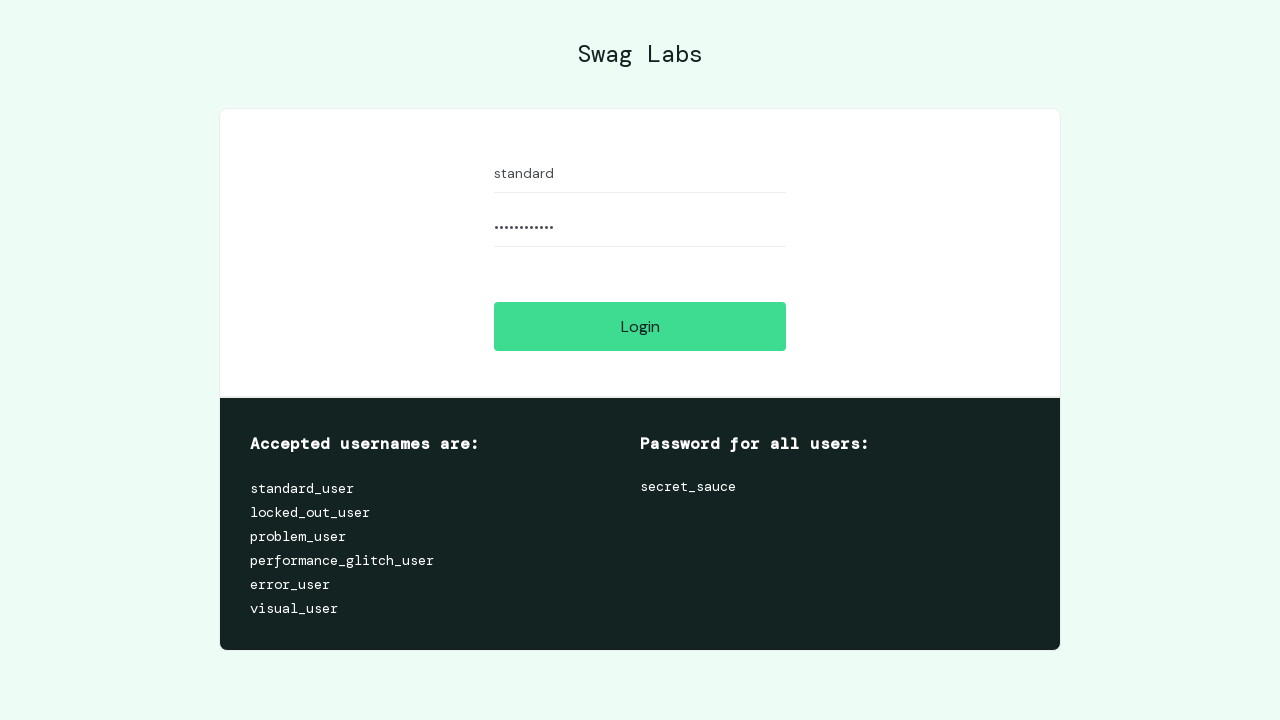

Clicked login button to submit credentials at (640, 326) on #login-button
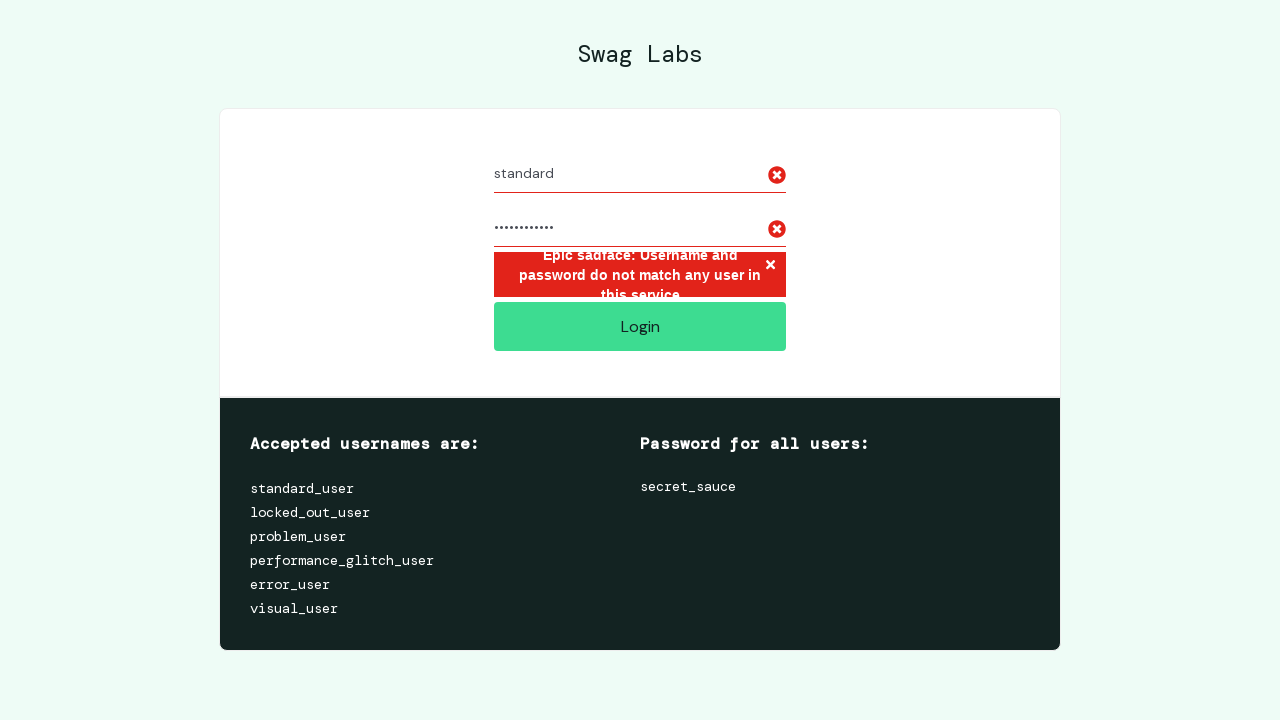

Error message container appeared on the page
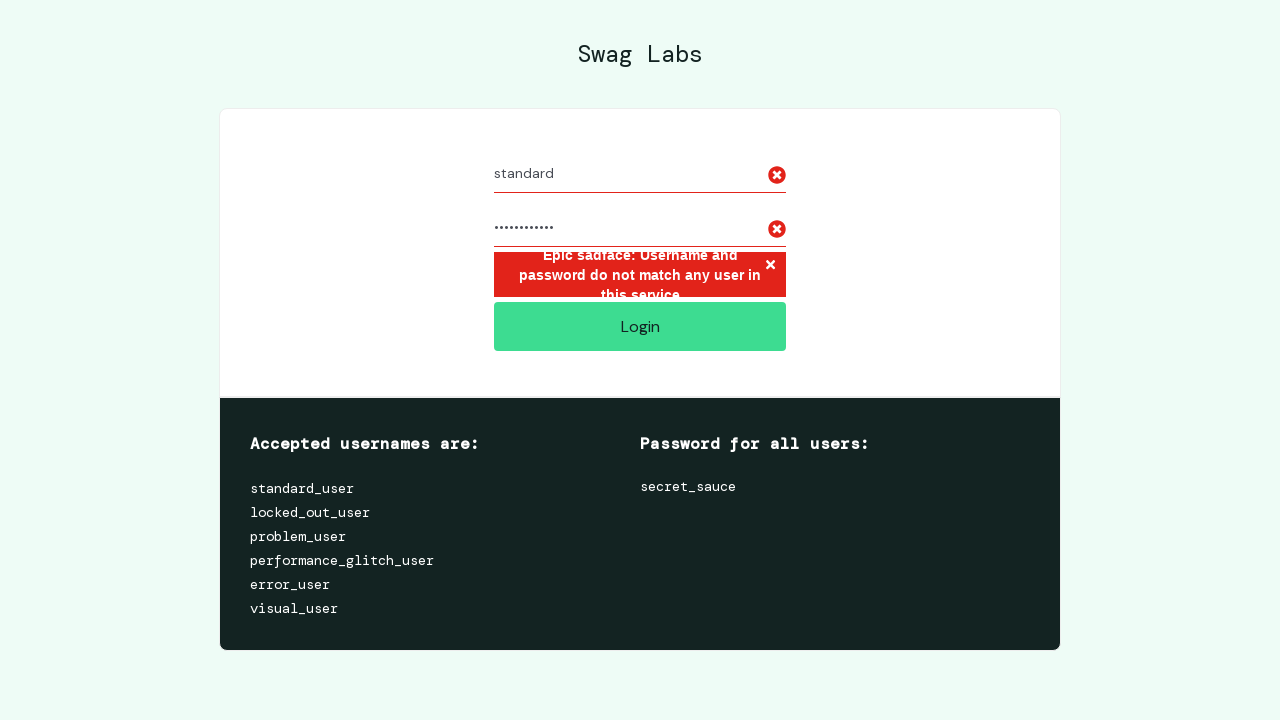

Located error message element
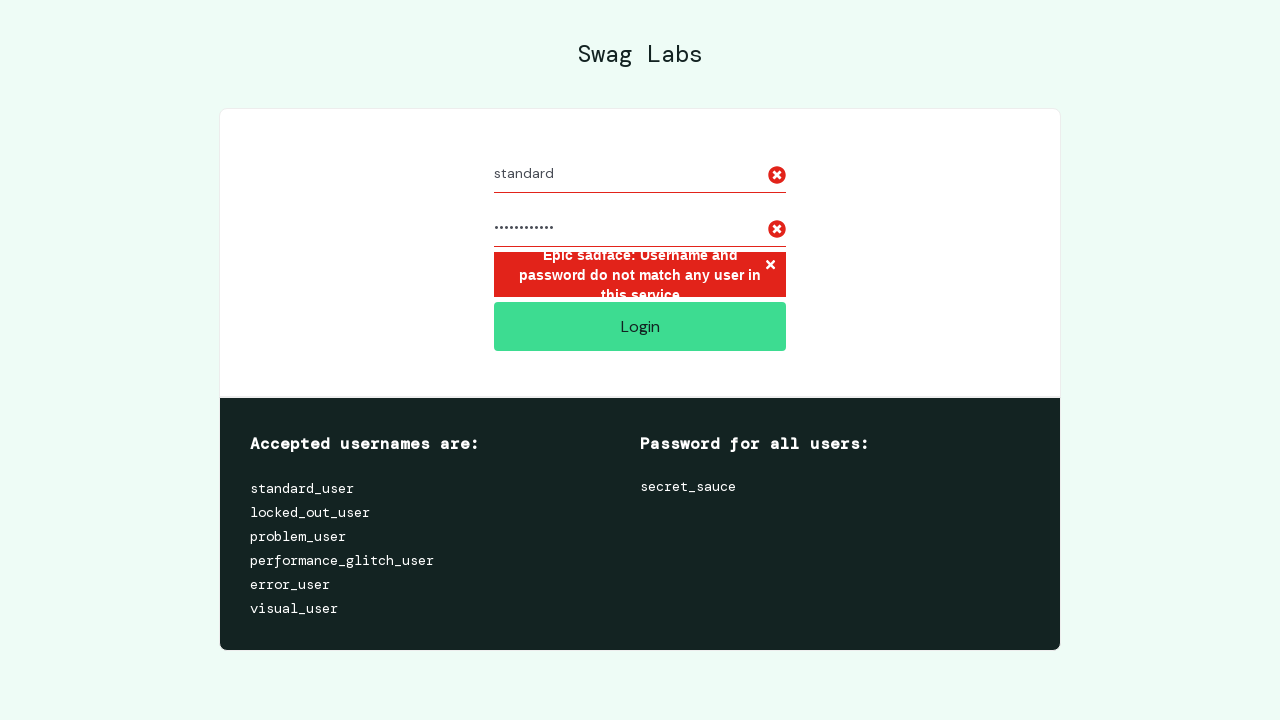

Verified error message contains 'Username and password do not match any user in this service'
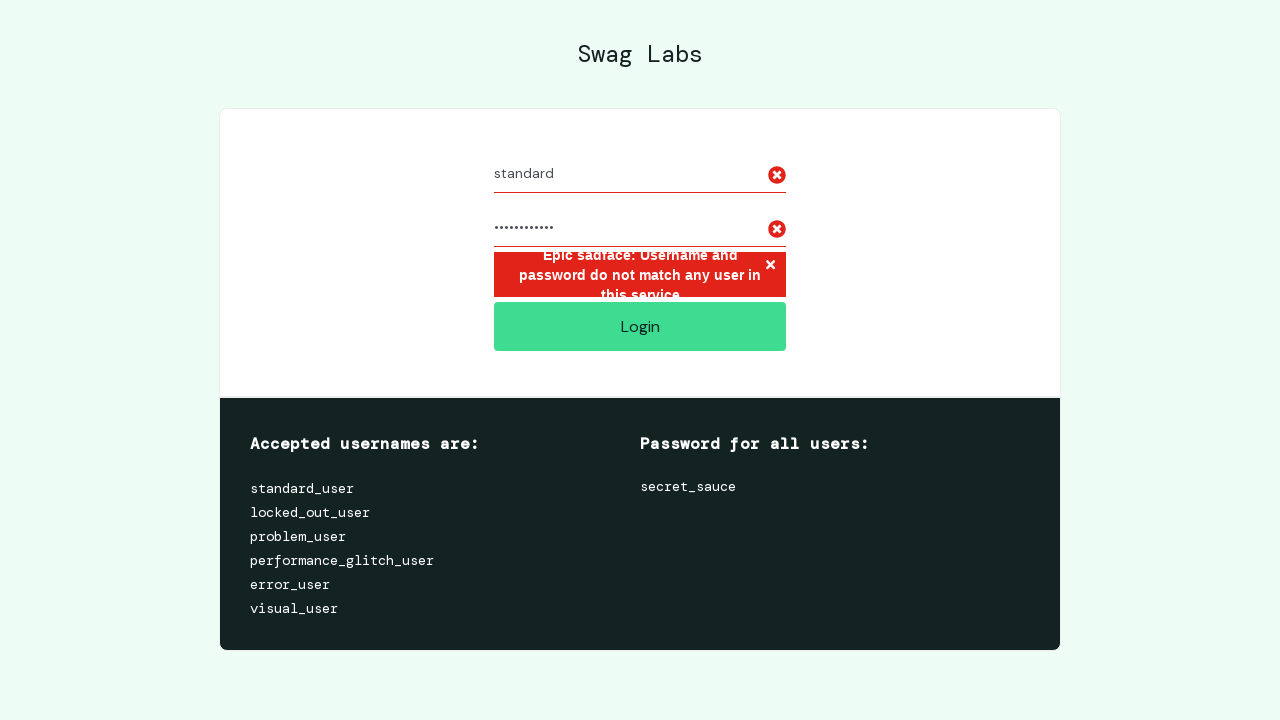

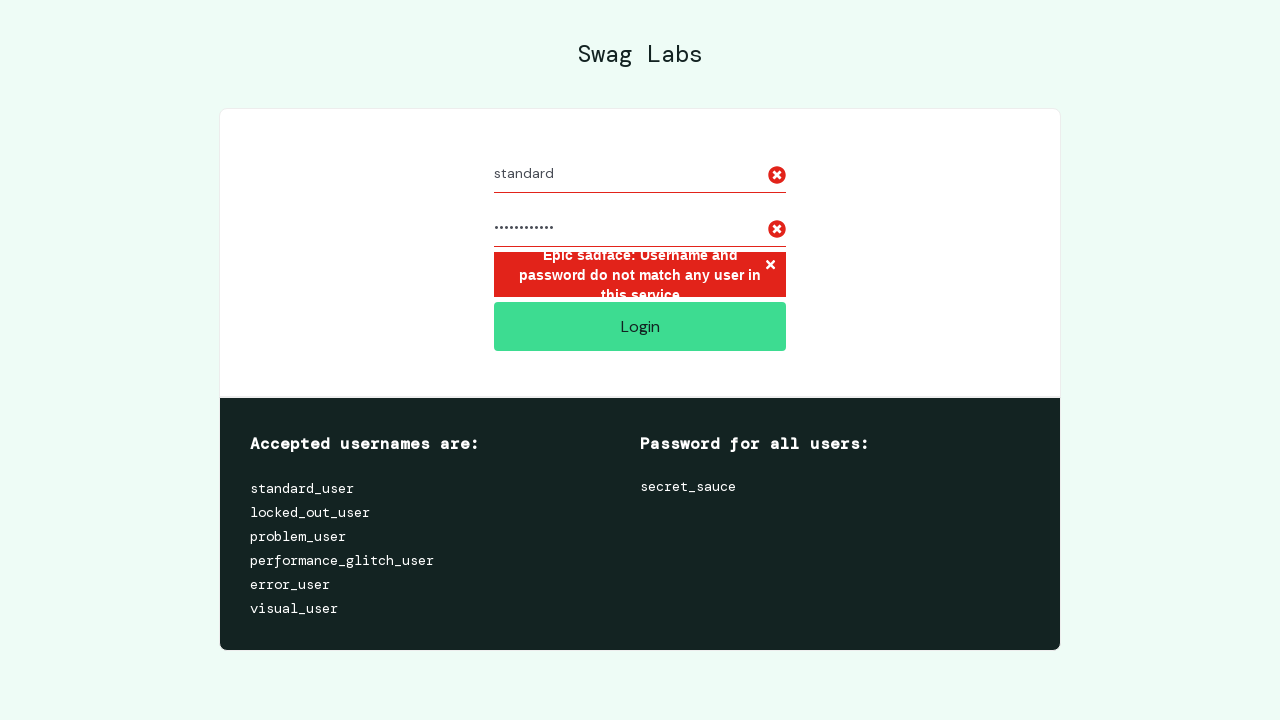